Tests form submission on an Angular practice page by filling a name field and verifying the success message

Starting URL: https://www.rahulshettyacademy.com/angularpractice/

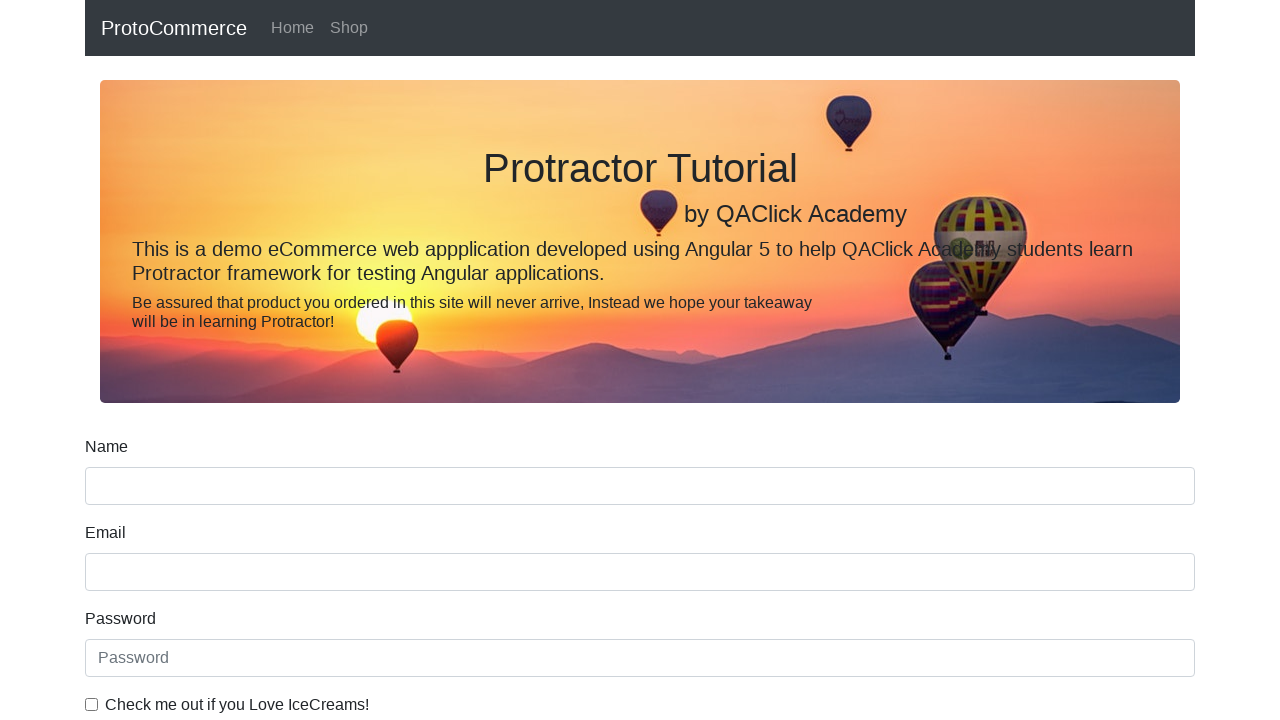

Filled name field with 'rahul' on input[name='name']
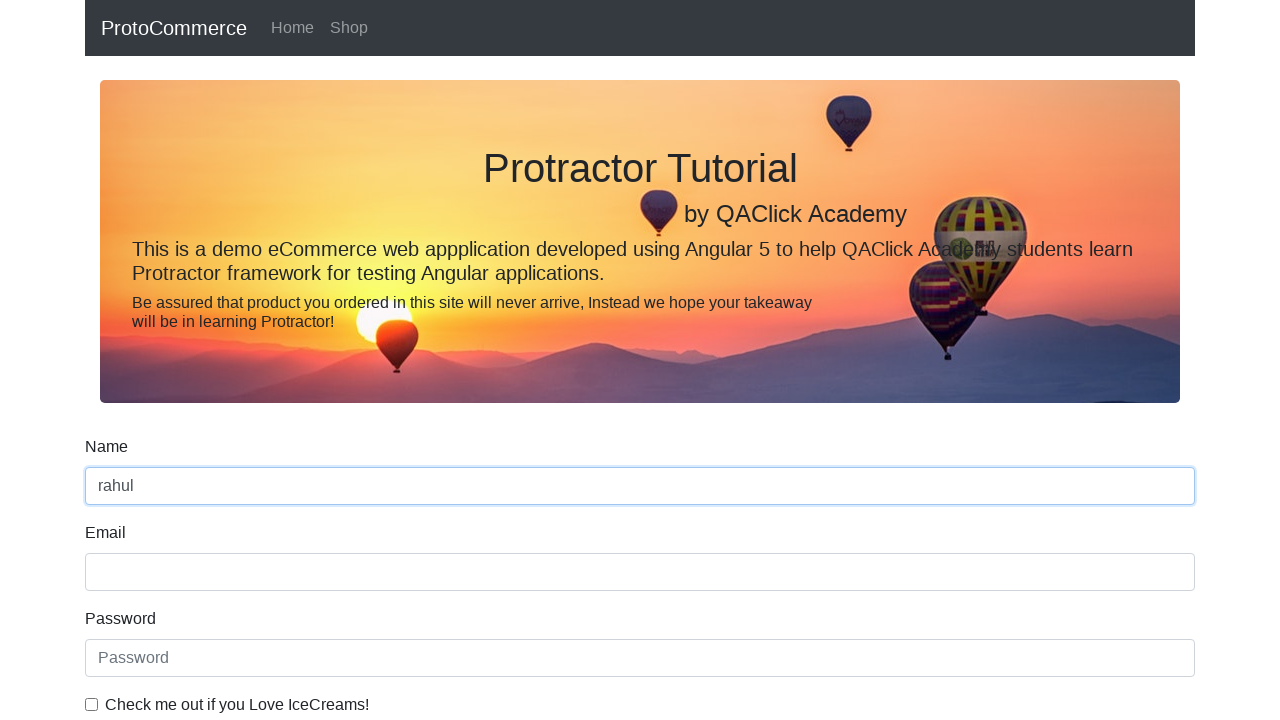

Clicked submit button to submit form at (123, 491) on input[type='submit']
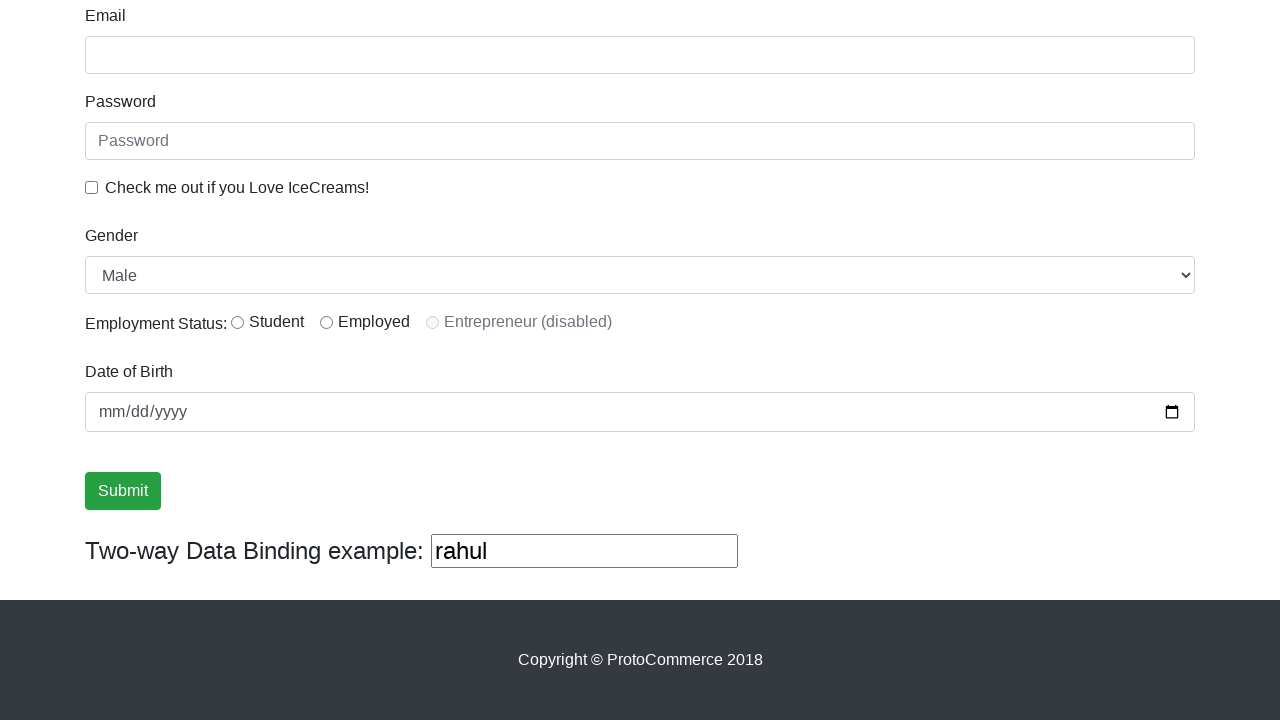

Success message appeared on page
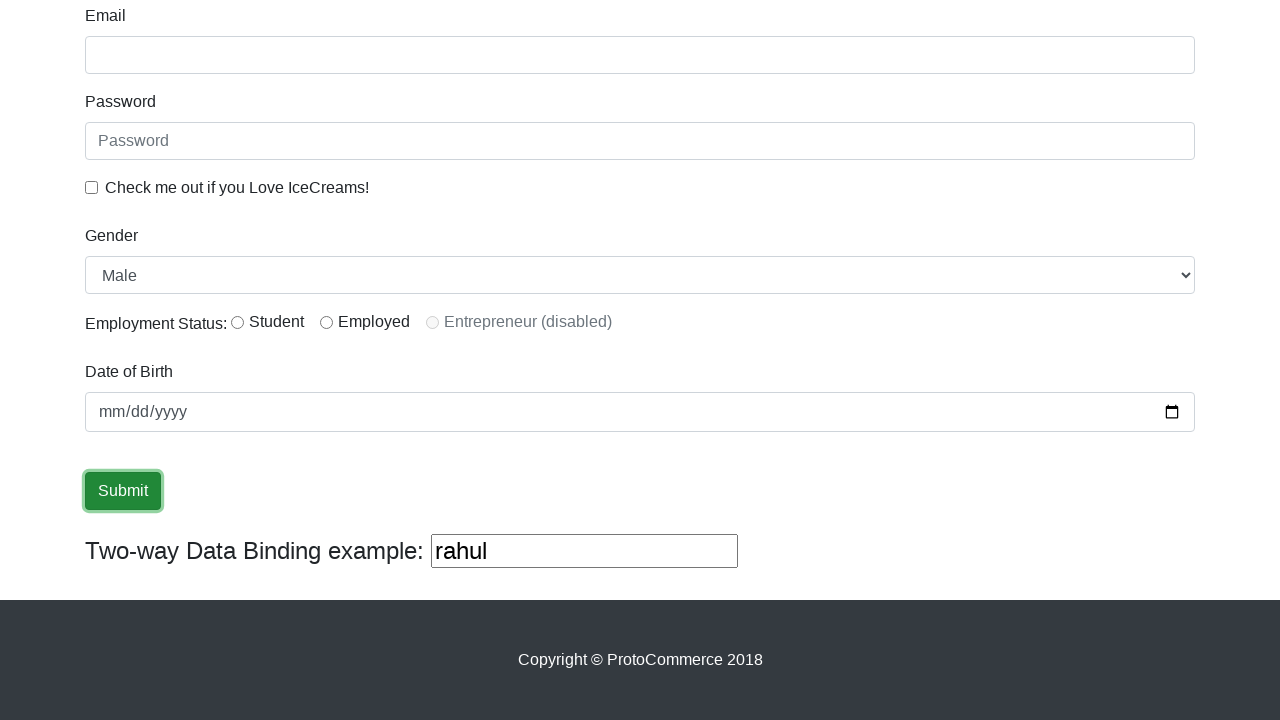

Verified 'Success' text is present in success message
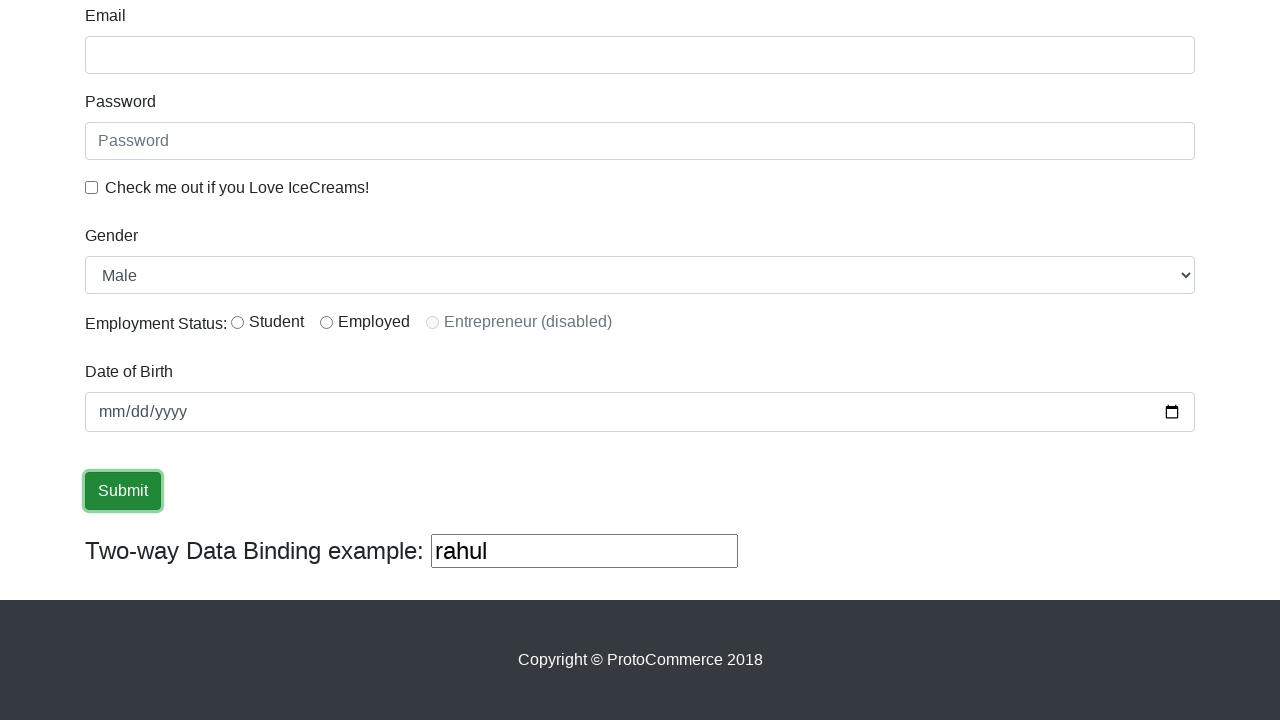

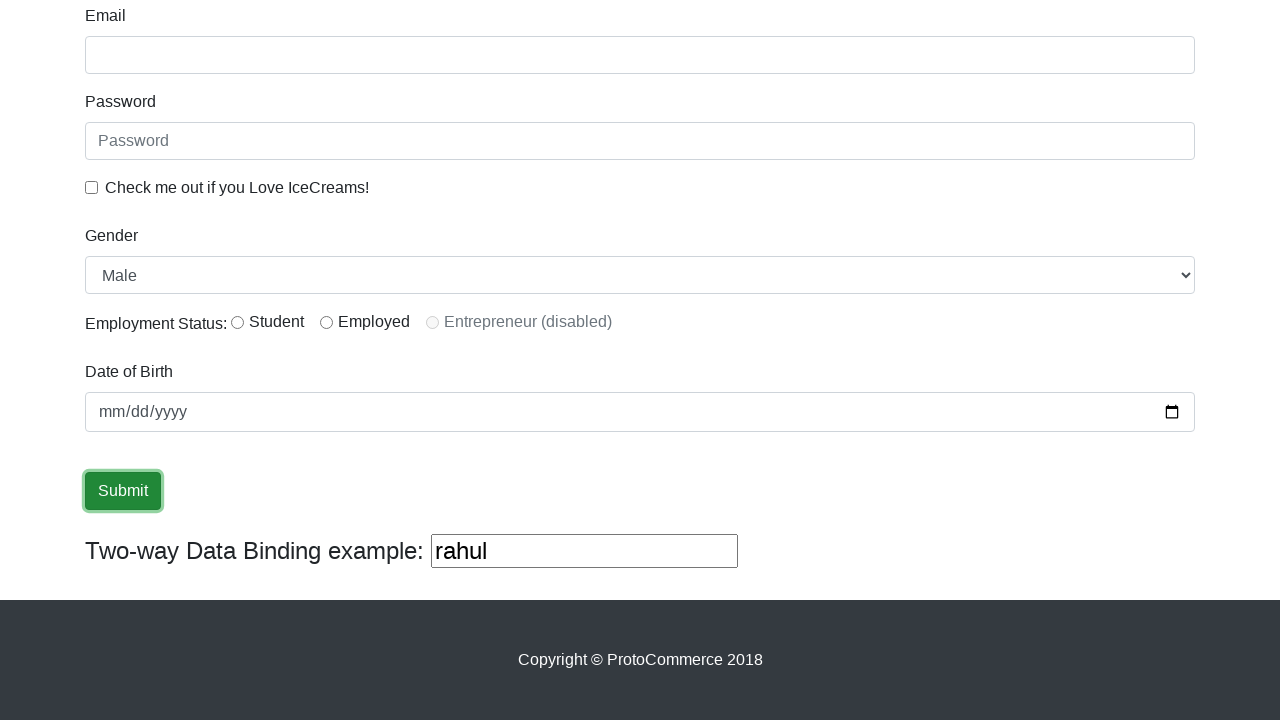